Tests the Dynamic Controls page's enable/disable input functionality by clicking Enable/Disable buttons and filling the textbox with random text when enabled, repeating 5 times.

Starting URL: https://the-internet.herokuapp.com/

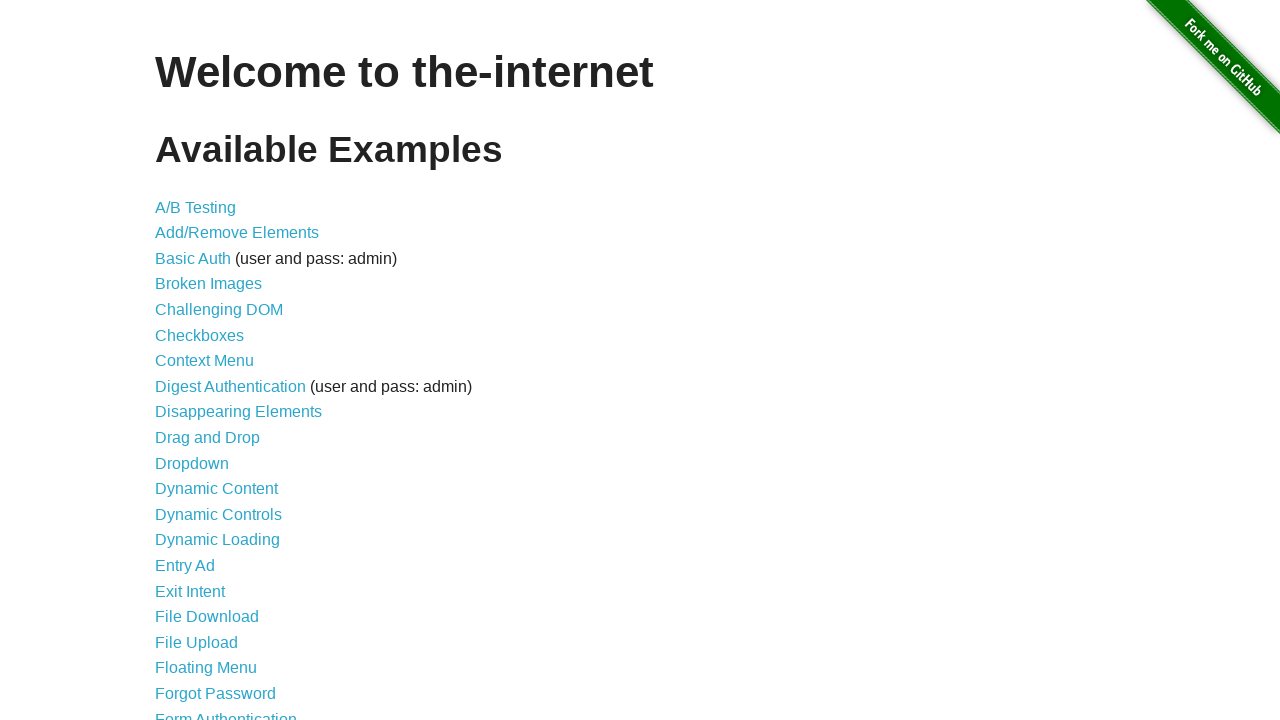

Clicked on Dynamic Controls link at (218, 514) on internal:role=link[name="Dynamic Controls"i]
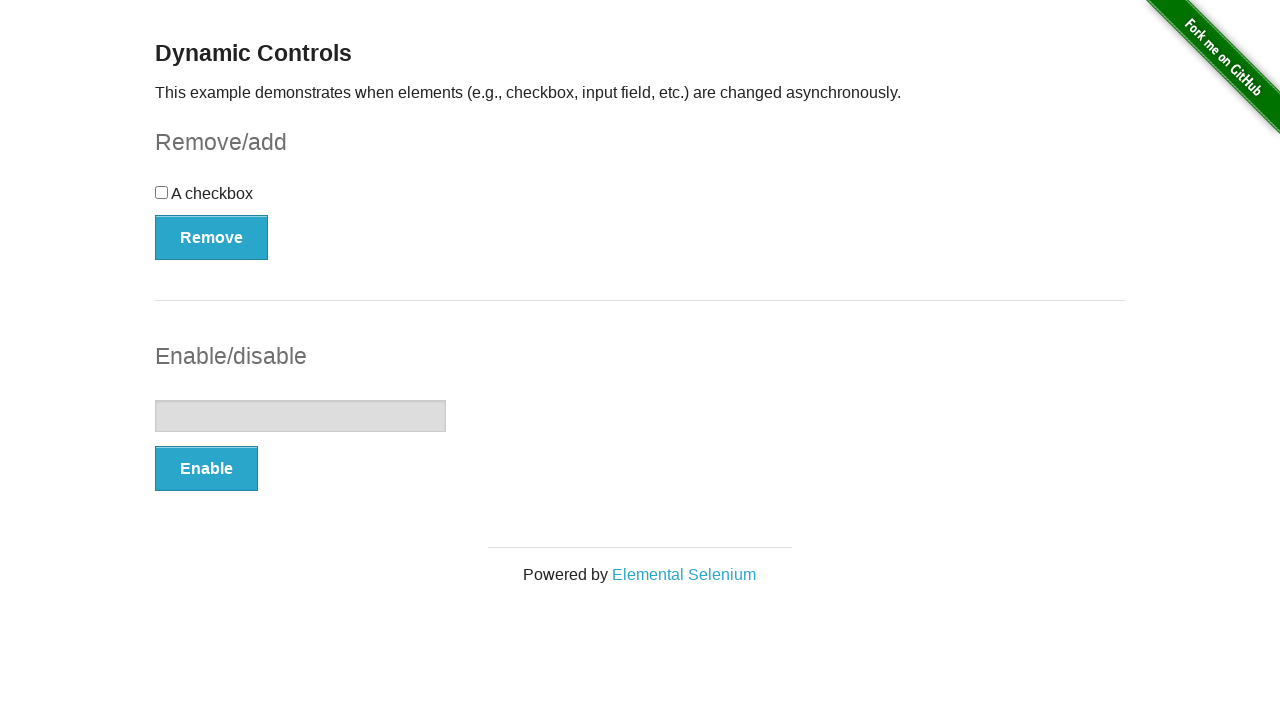

Clicked Enable button (iteration 1) at (206, 469) on internal:role=button[name="Enable"i]
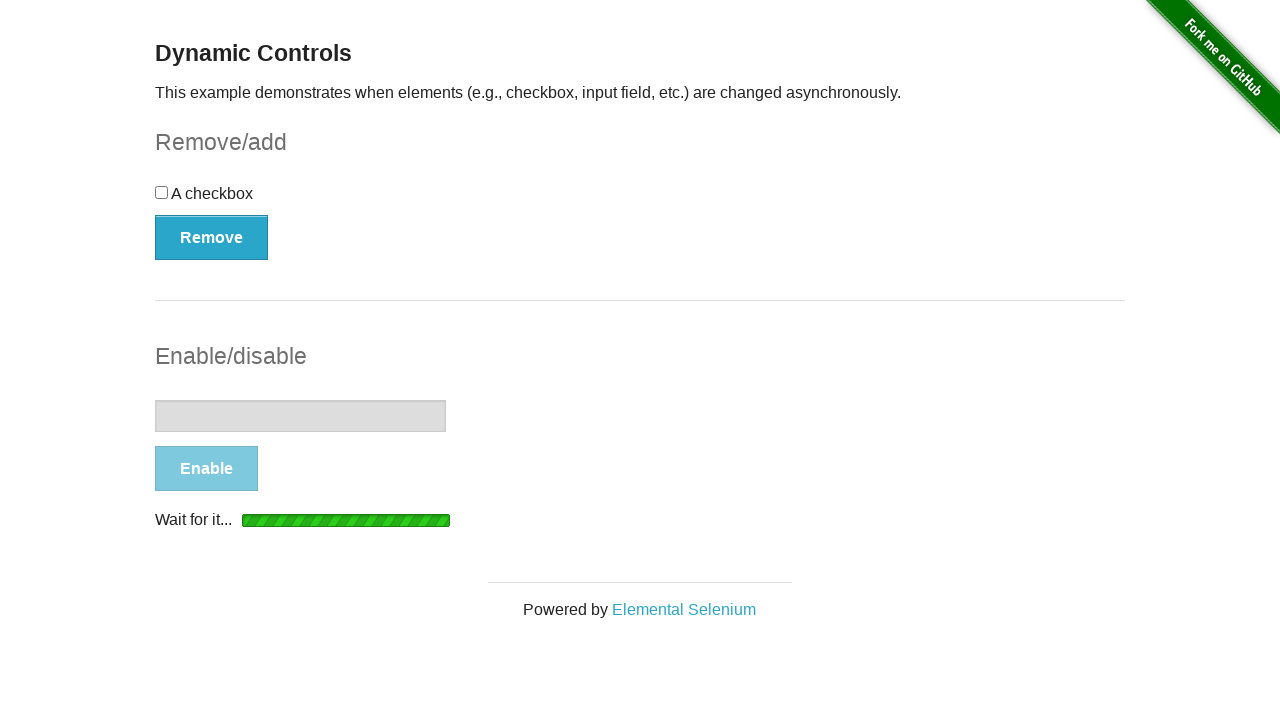

Waited for 'It's enabled!' message to appear
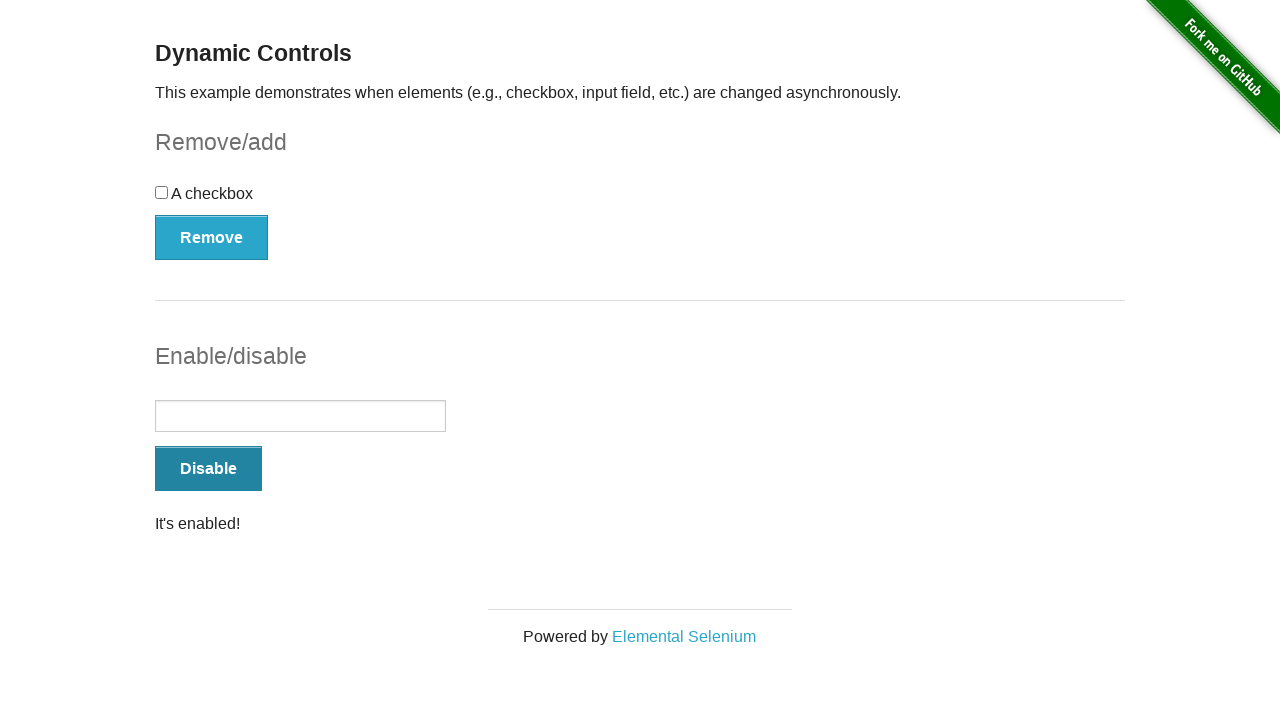

Clicked on textbox at (300, 416) on internal:role=textbox
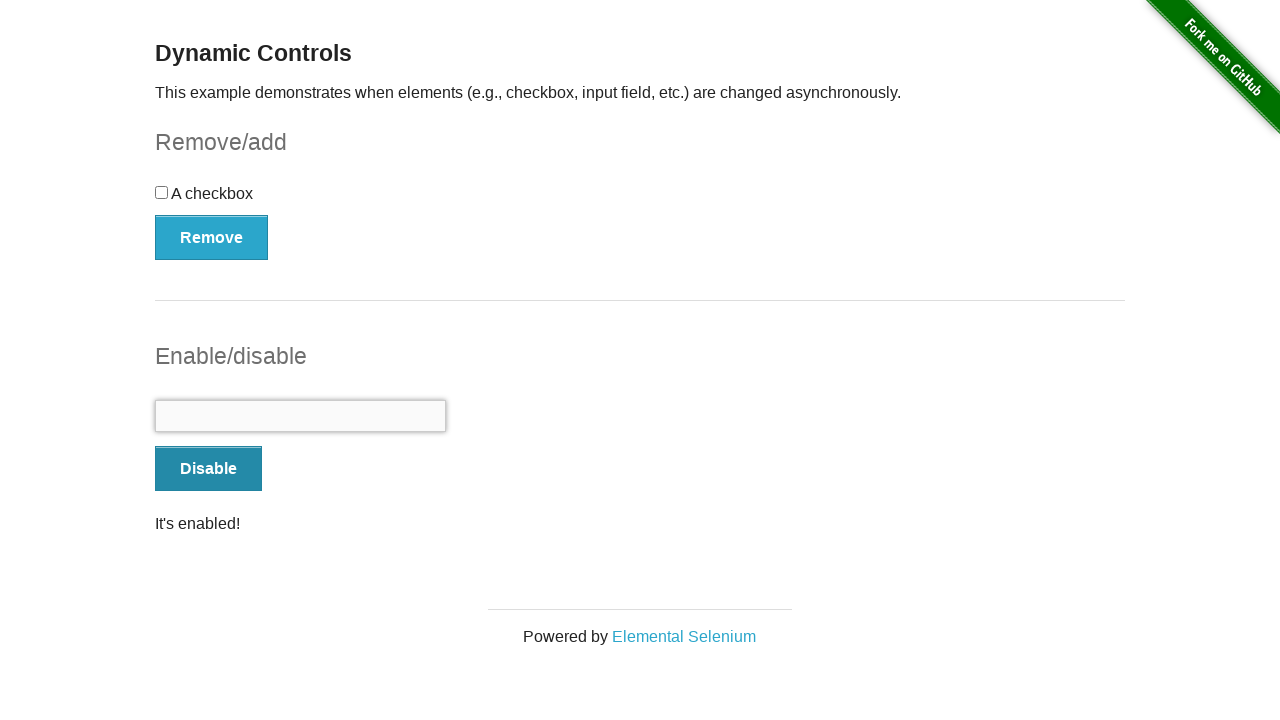

Filled textbox with random text: 'uLjGHlTBR0' on internal:role=textbox
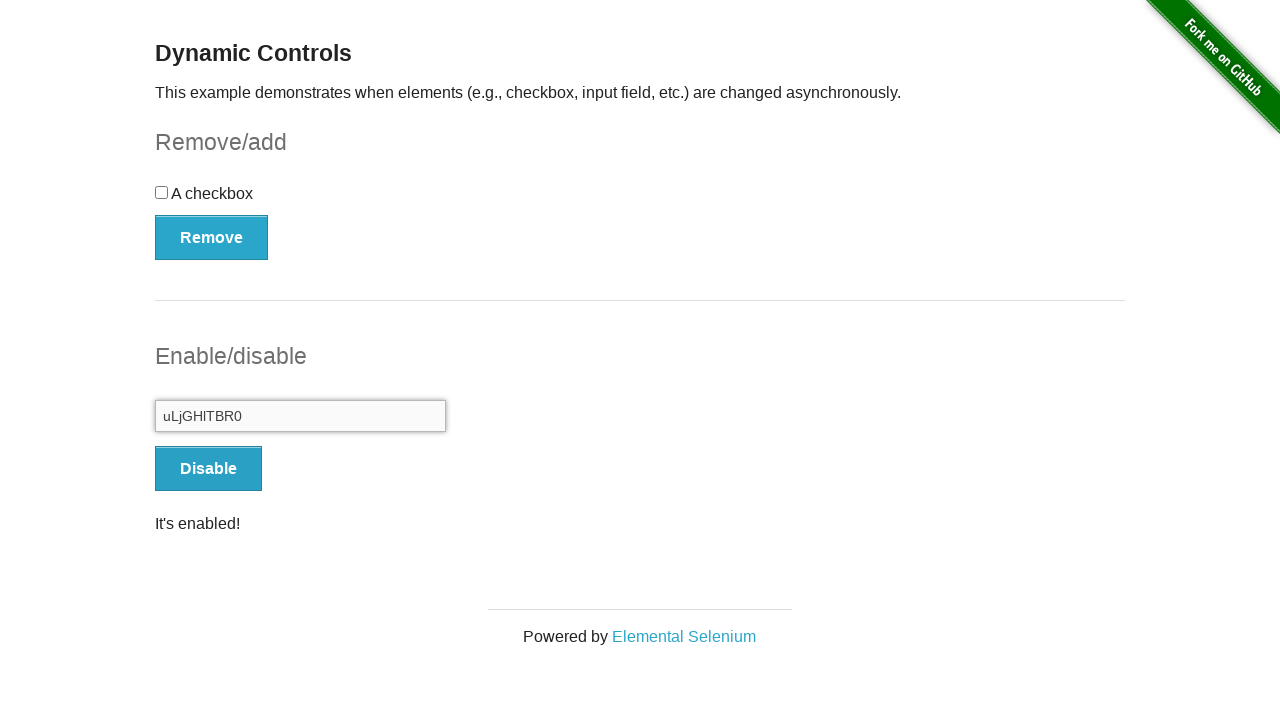

Clicked Disable button (iteration 2) at (208, 469) on internal:role=button[name="Disable"i]
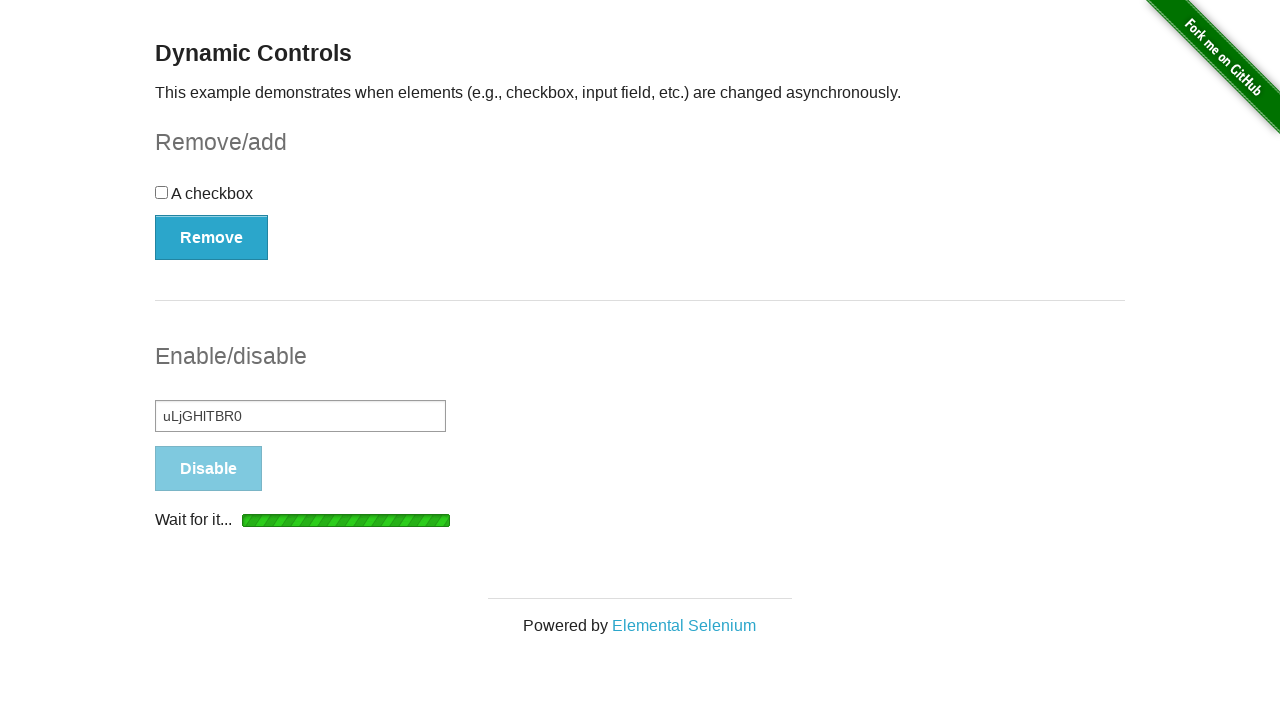

Waited for 'It's disabled!' message to appear
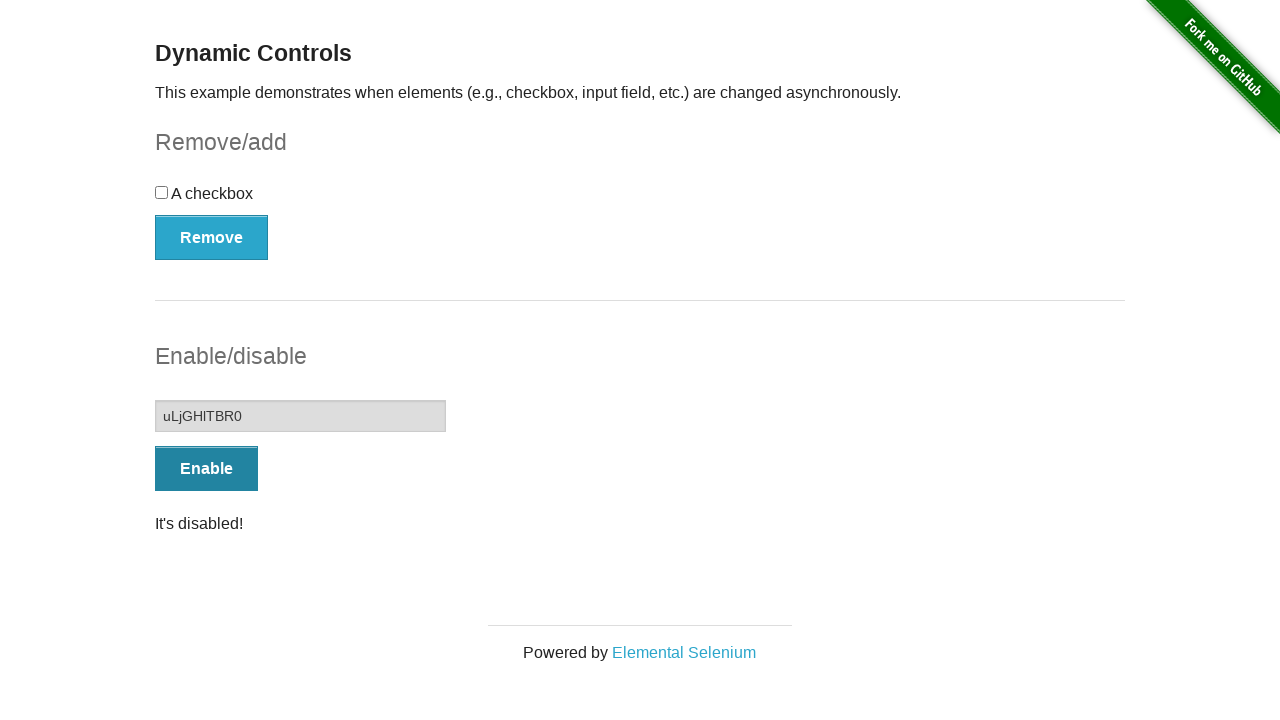

Clicked Enable button (iteration 3) at (206, 469) on internal:role=button[name="Enable"i]
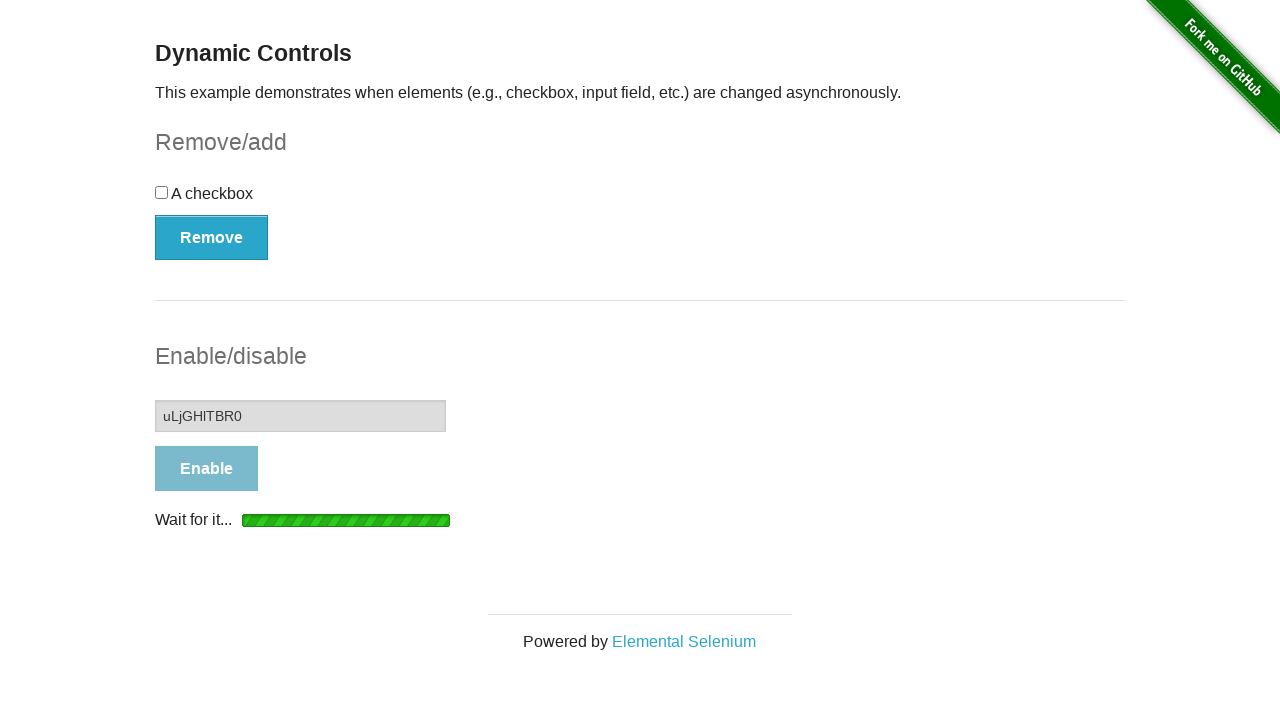

Waited for 'It's enabled!' message to appear
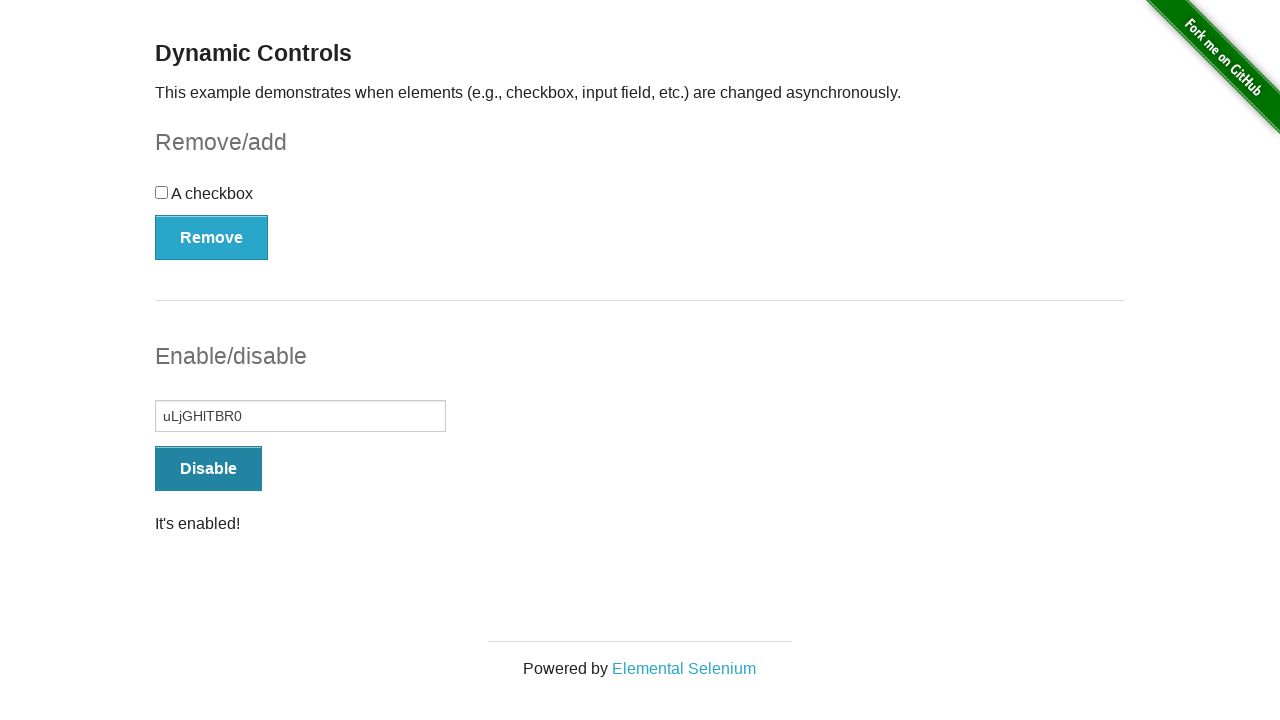

Clicked on textbox at (300, 416) on internal:role=textbox
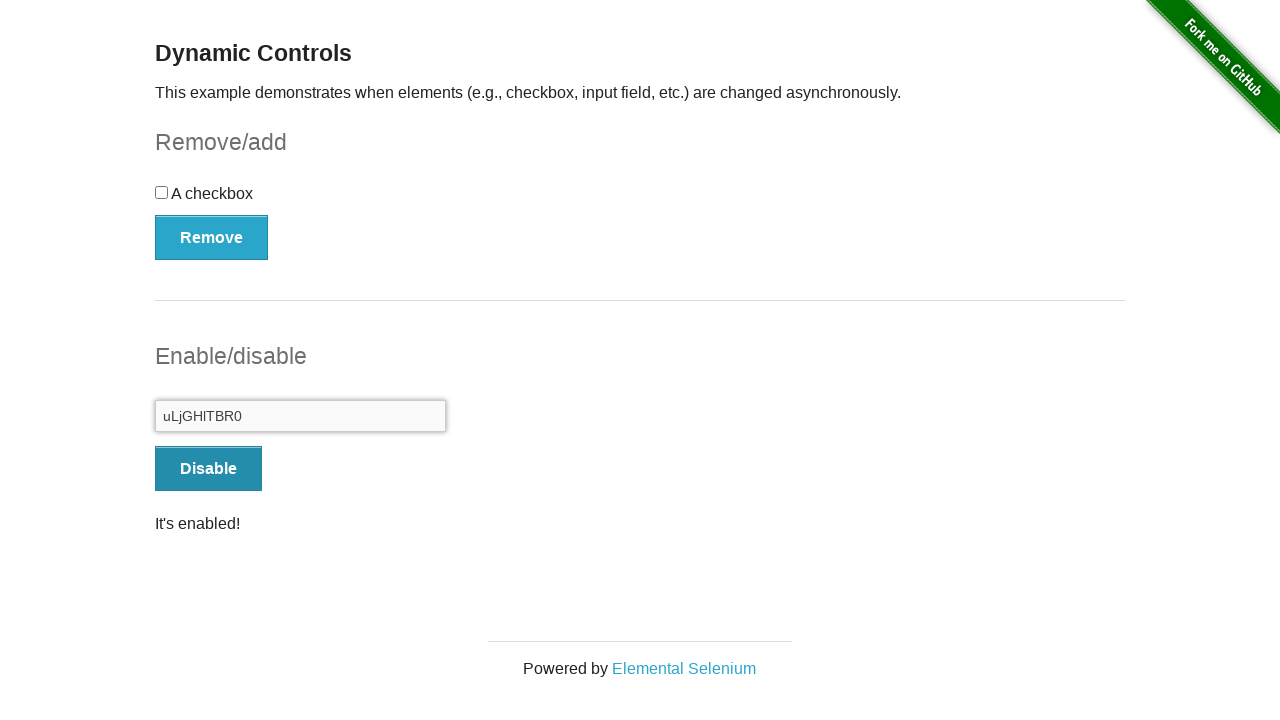

Filled textbox with random text: 'G6JdoWTZXM' on internal:role=textbox
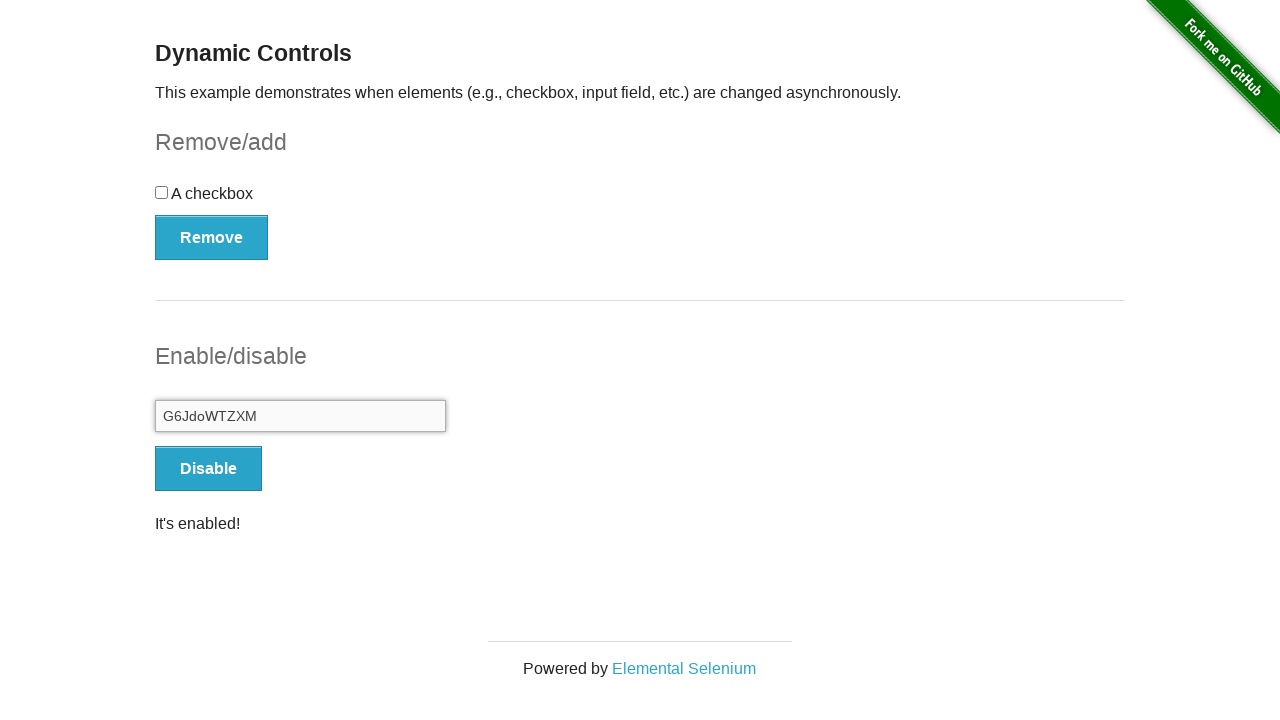

Clicked Disable button (iteration 4) at (208, 469) on internal:role=button[name="Disable"i]
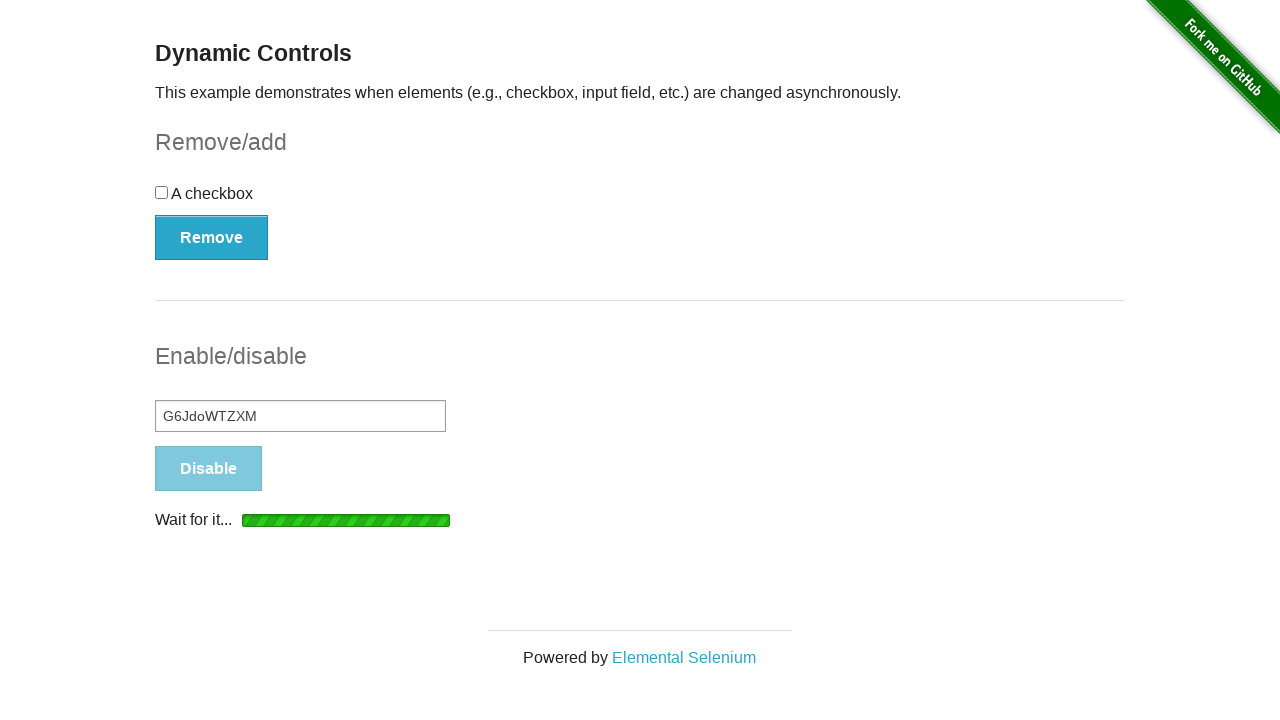

Waited for 'It's disabled!' message to appear
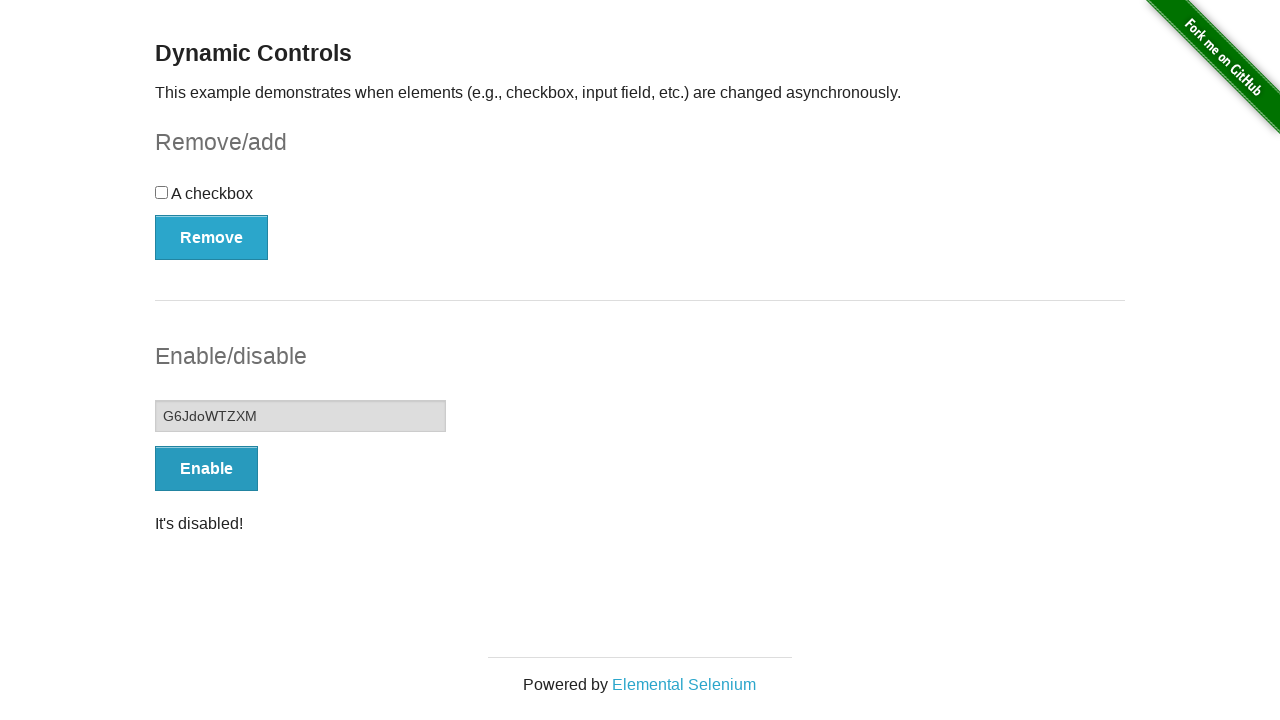

Clicked Enable button (iteration 5) at (206, 469) on internal:role=button[name="Enable"i]
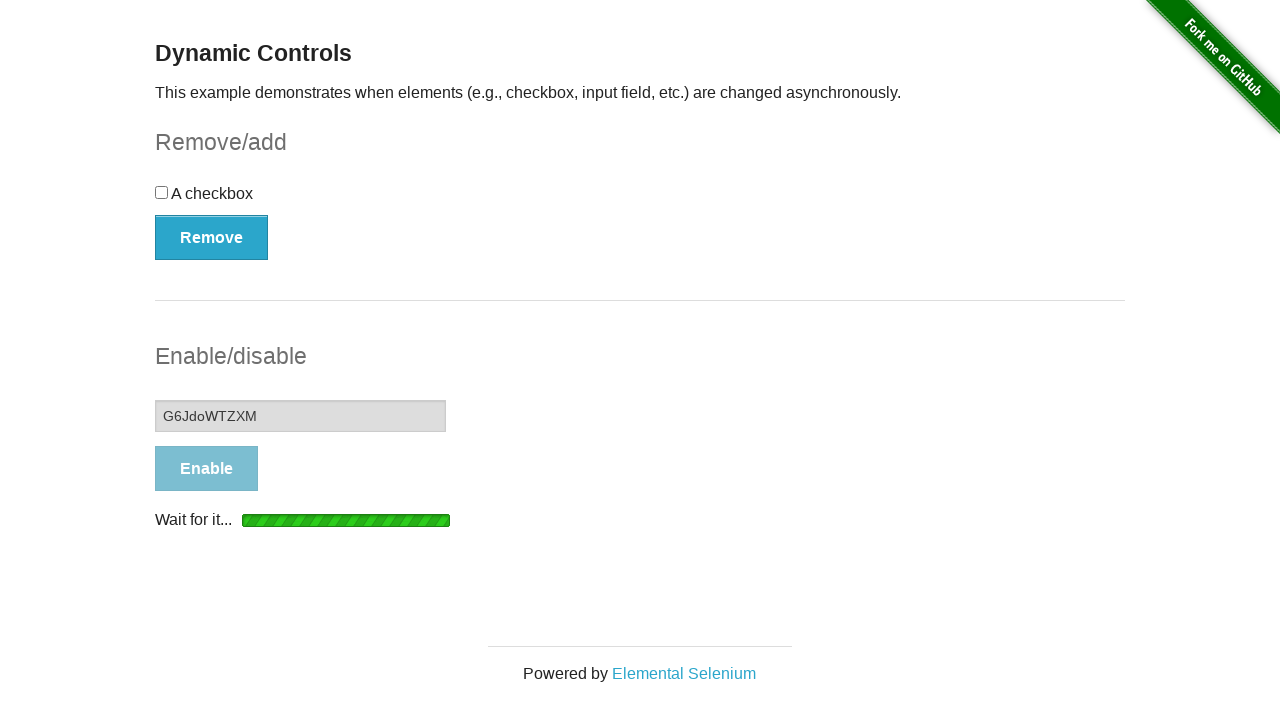

Waited for 'It's enabled!' message to appear
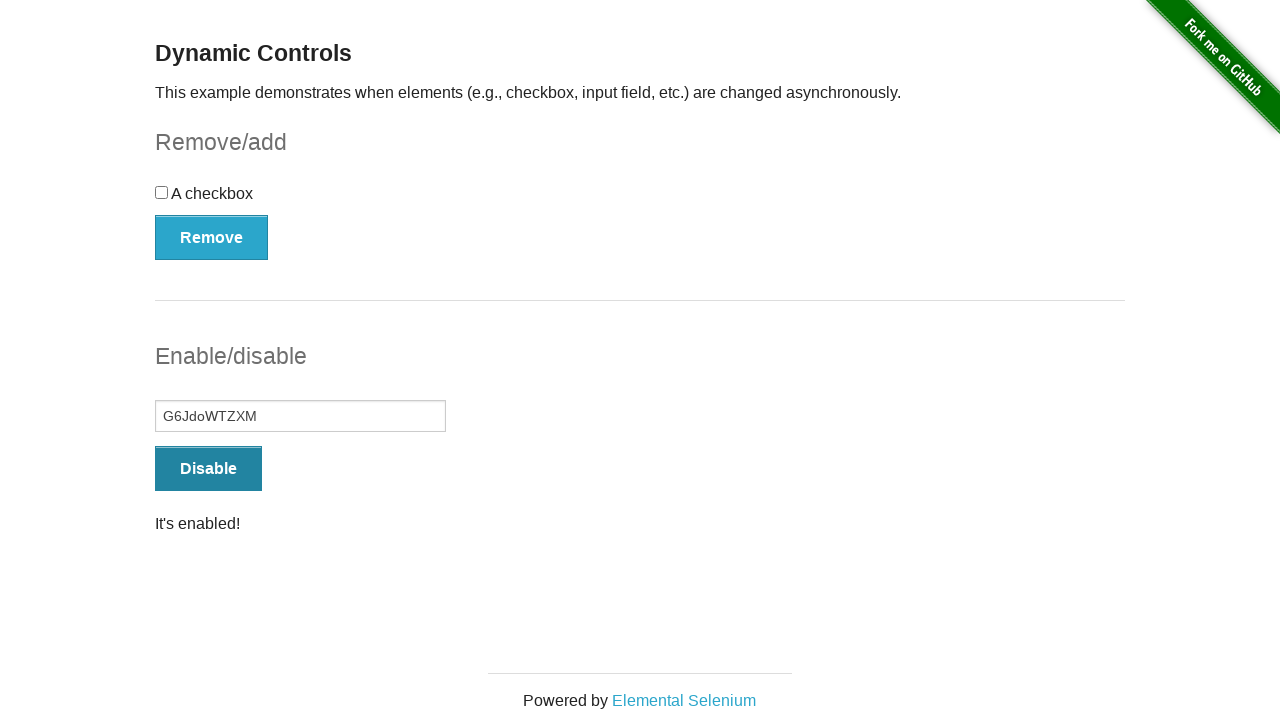

Clicked on textbox at (300, 416) on internal:role=textbox
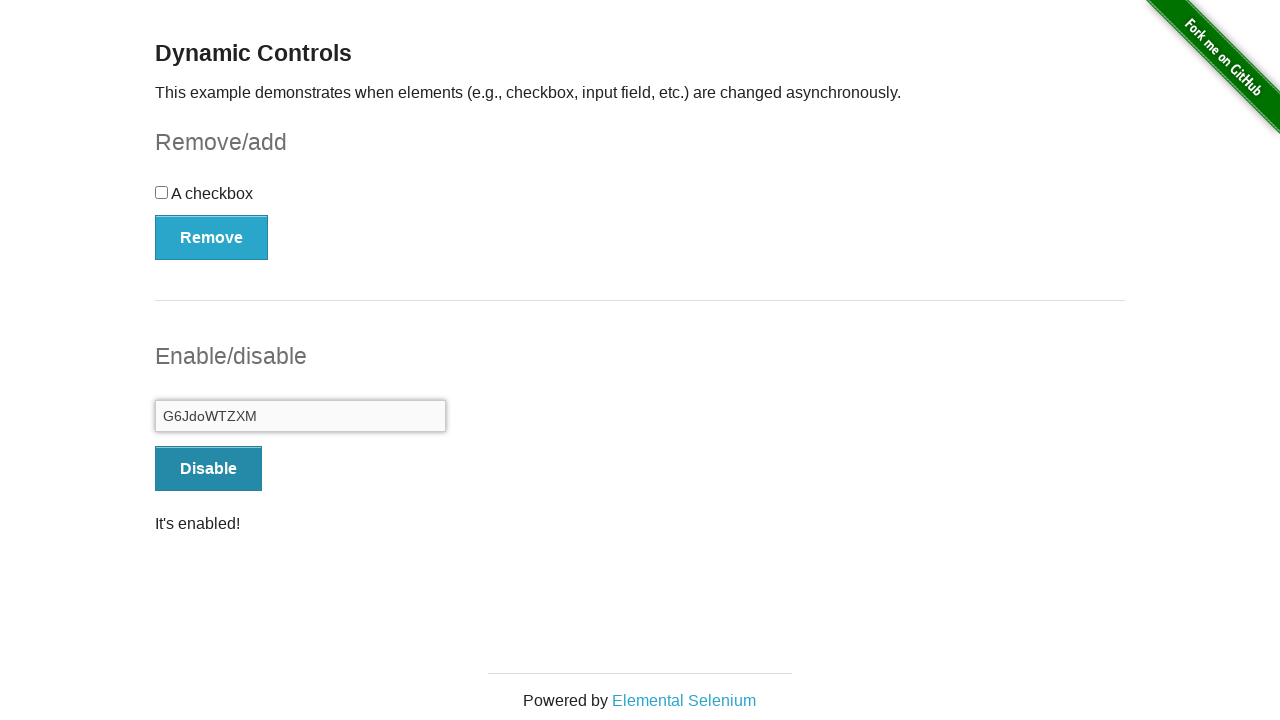

Filled textbox with random text: 'GmPCEDjjj3' on internal:role=textbox
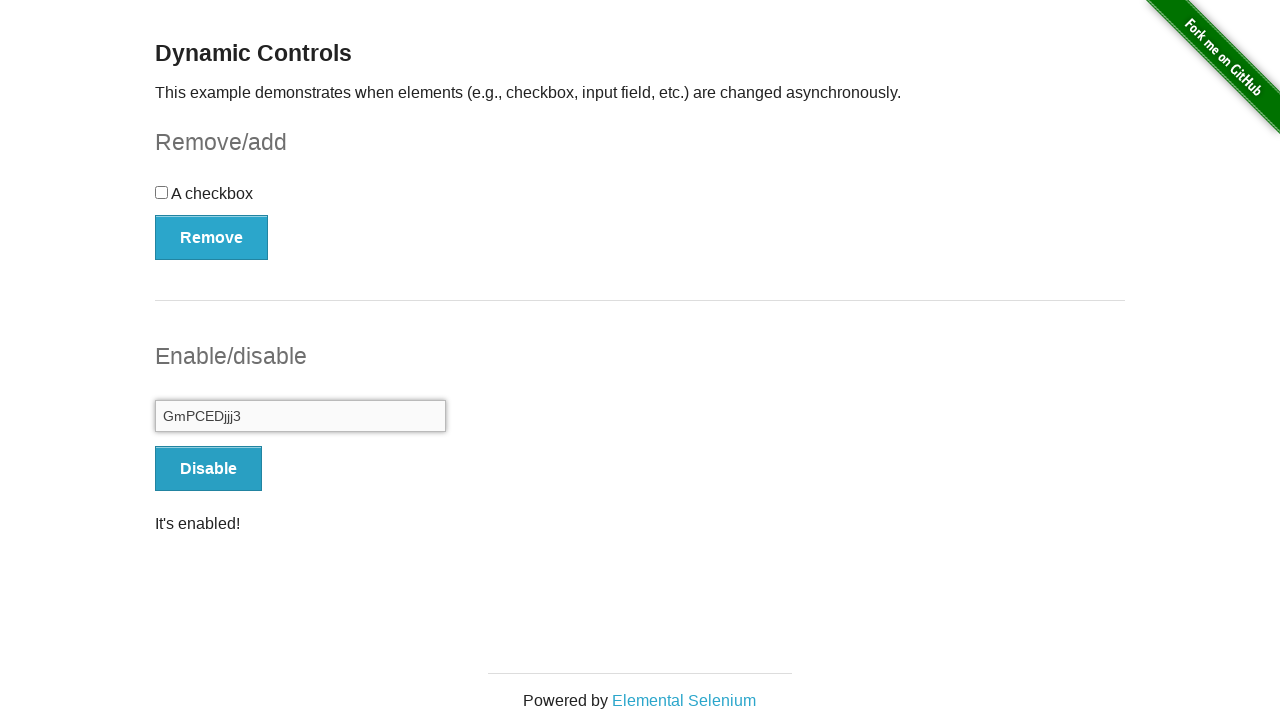

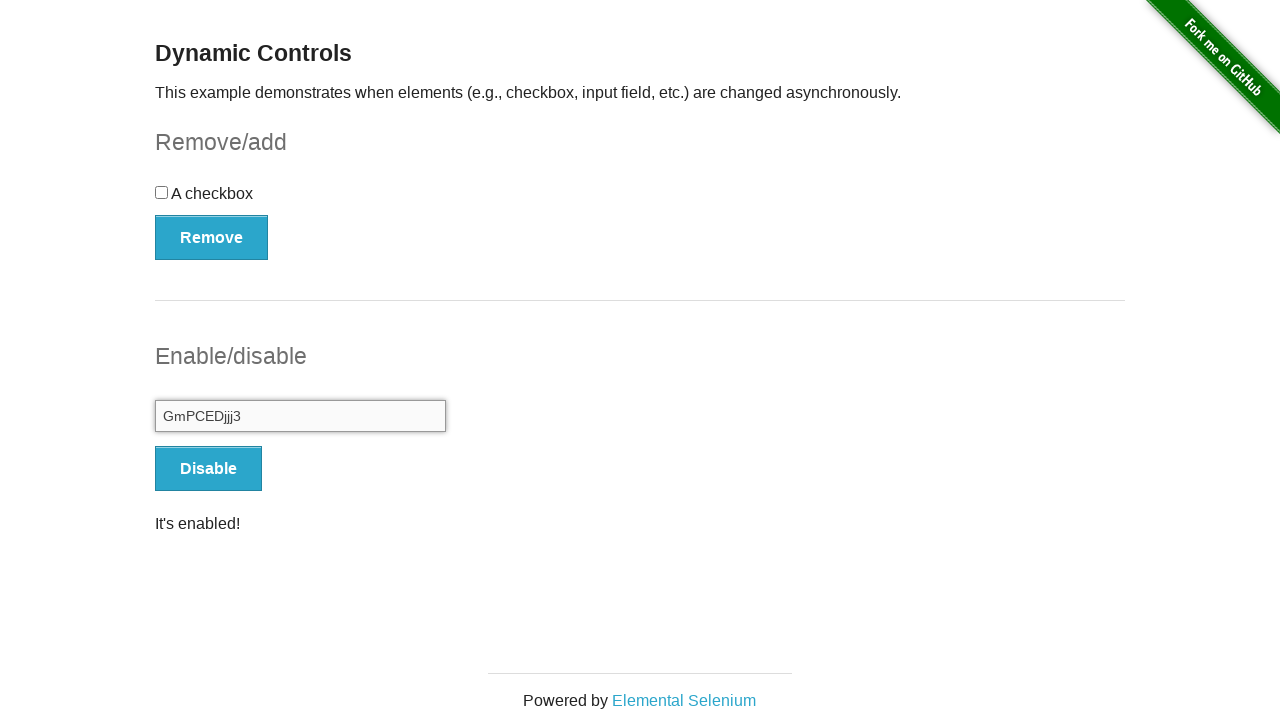